Tests dynamic controls using explicit waits by clicking the remove button, waiting for and verifying the "It's gone!" message, then clicking the add button and verifying the "It's back!" message.

Starting URL: https://the-internet.herokuapp.com/dynamic_controls

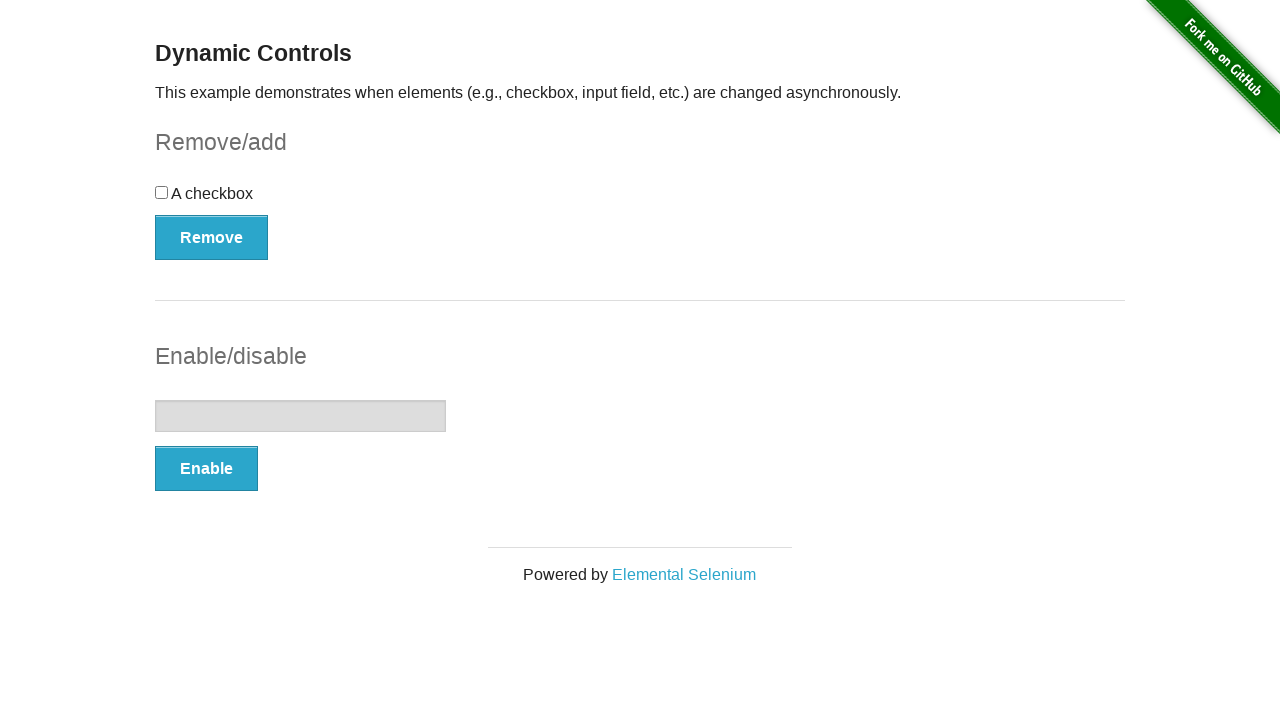

Clicked remove button at (212, 237) on xpath=(//button[@type='button'])[1]
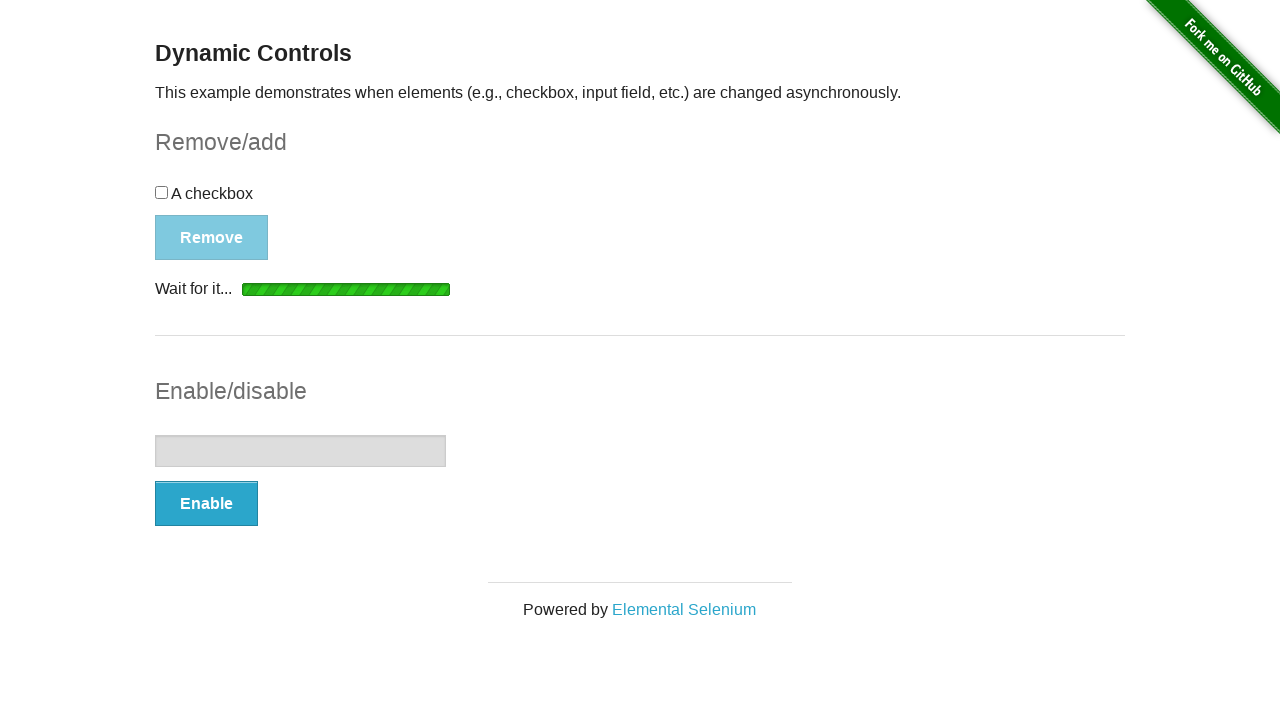

Waited for 'It's gone!' message to become visible
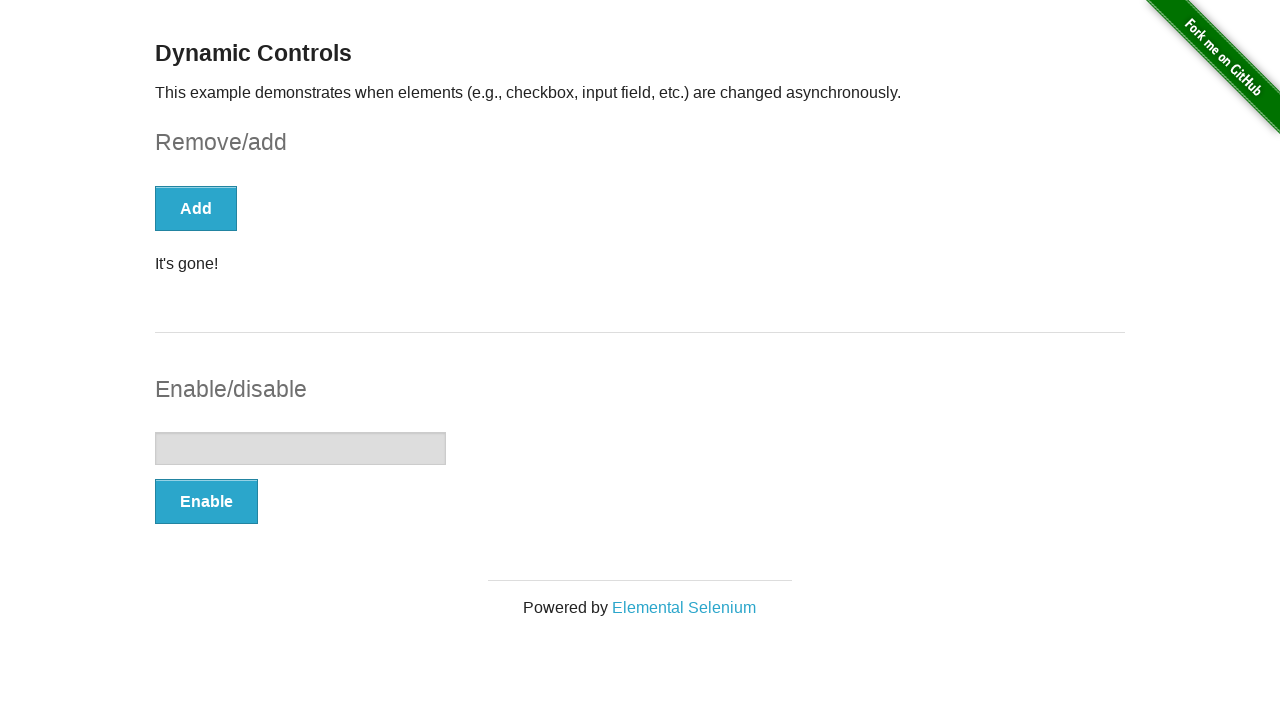

Verified 'It's gone!' message is displayed
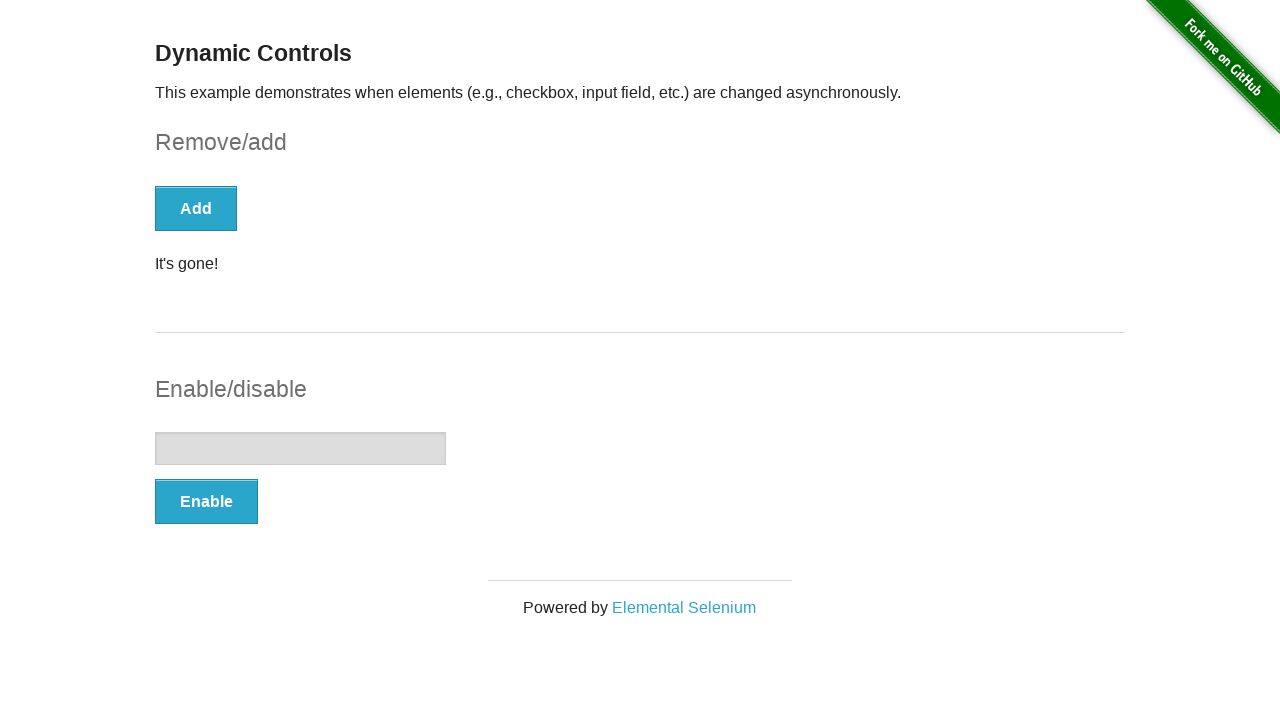

Clicked add button at (196, 208) on xpath=(//button[@type='button'])[1]
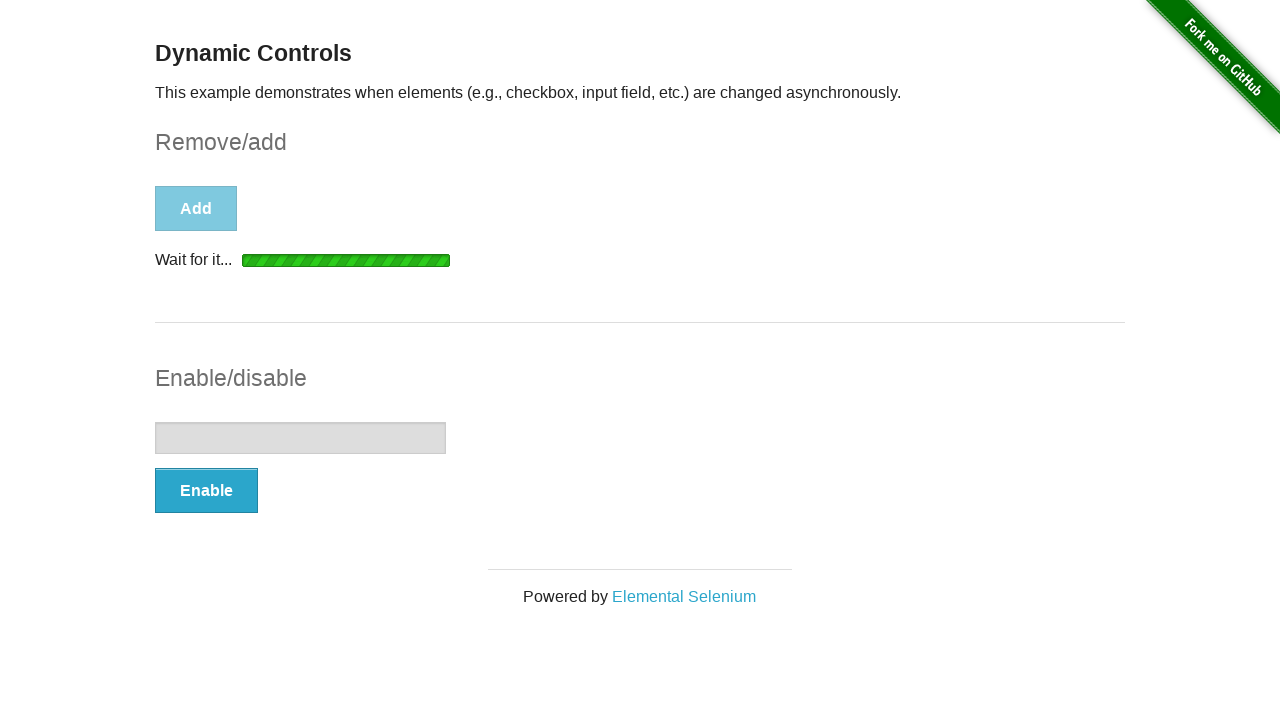

Waited for 'It's back!' message to become visible
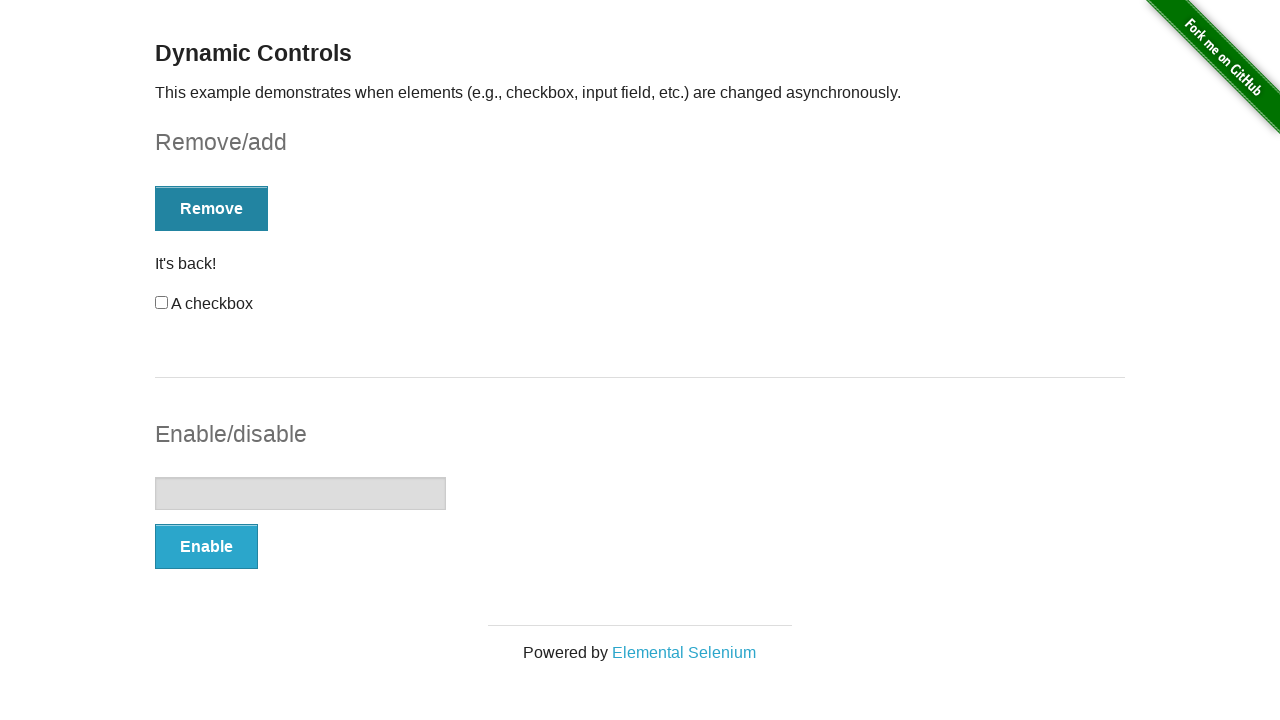

Verified 'It's back!' message is displayed
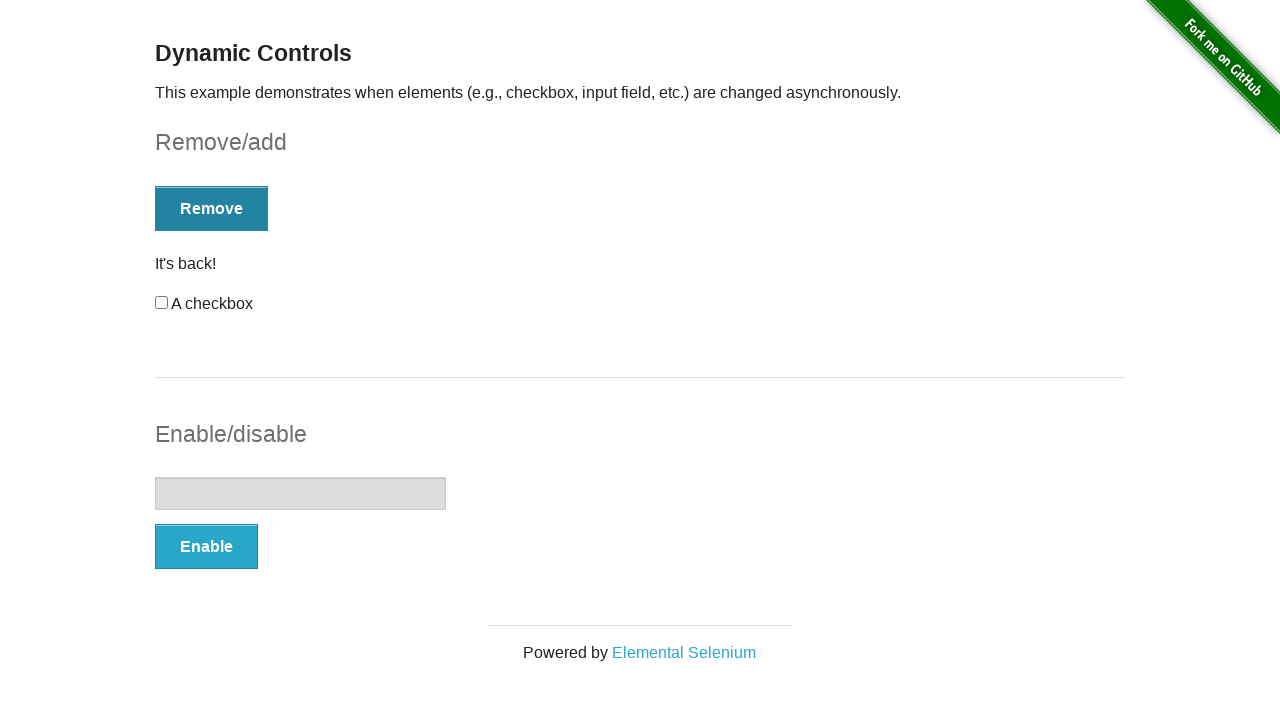

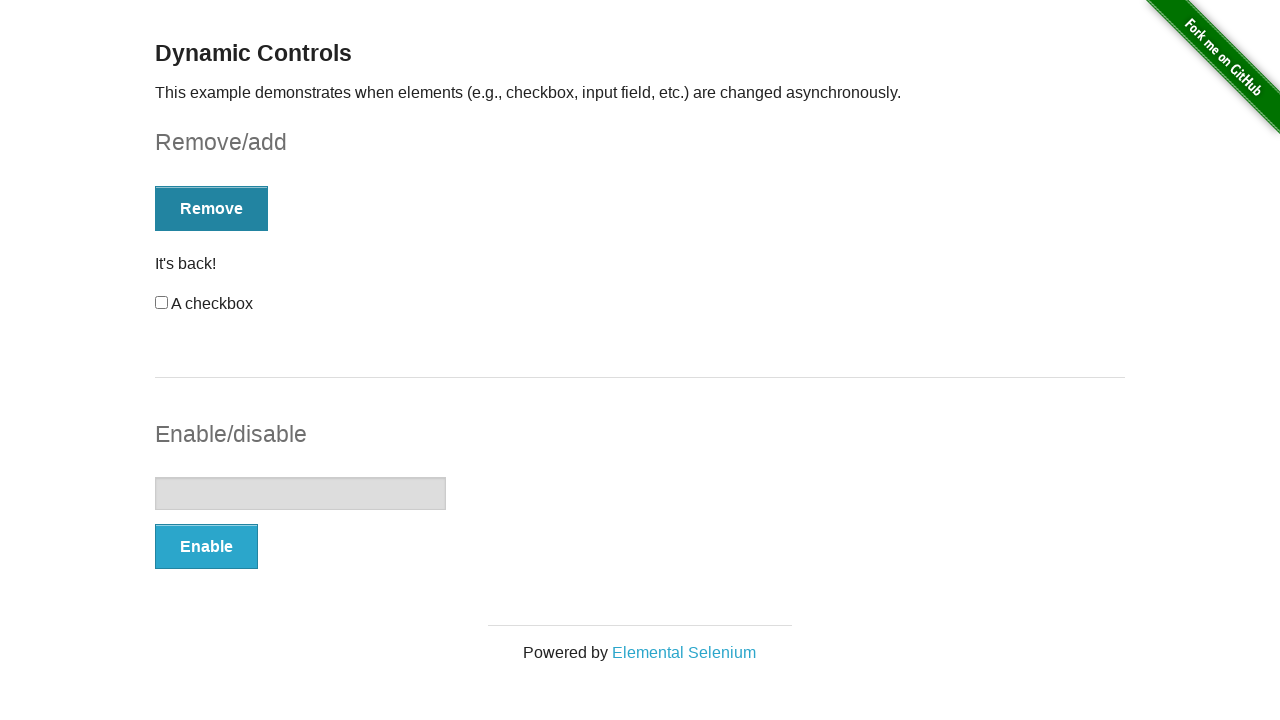